Tests a Selenium practice registration form by filling in first name and last name fields

Starting URL: https://www.techlistic.com/p/selenium-practice-form.html

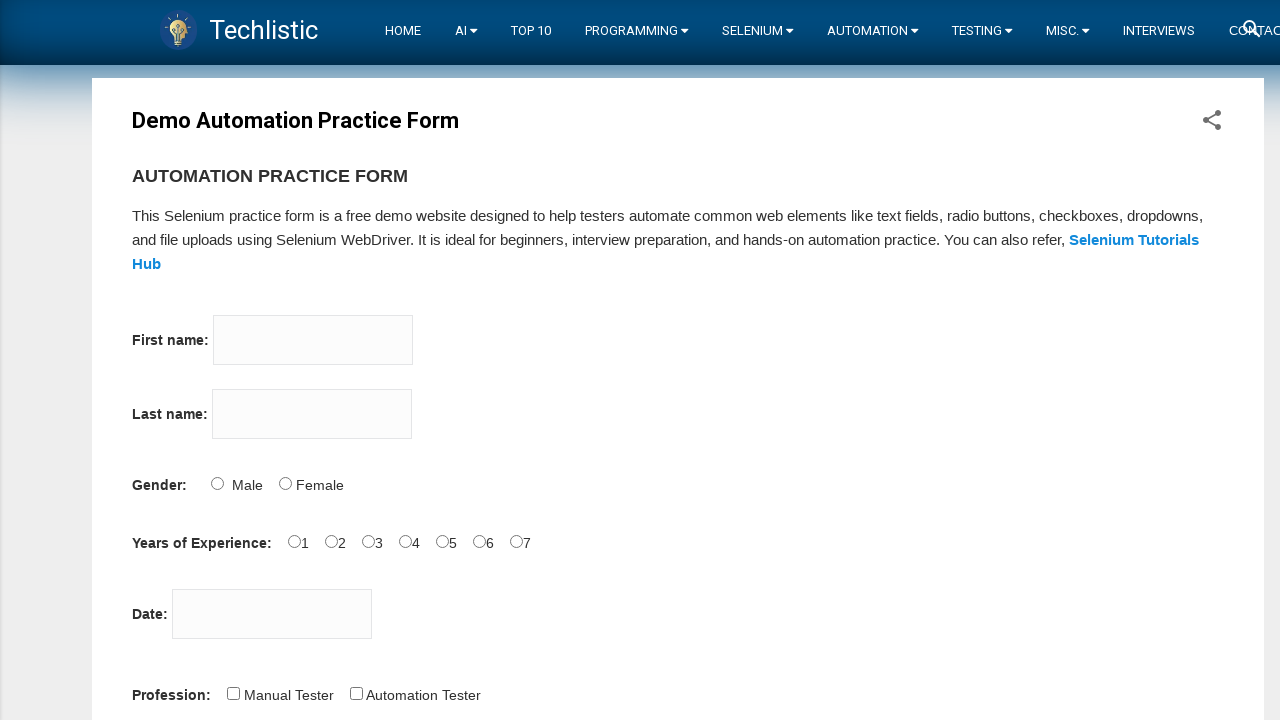

Filled first name field with 'Nivruti' on input[name='firstname']
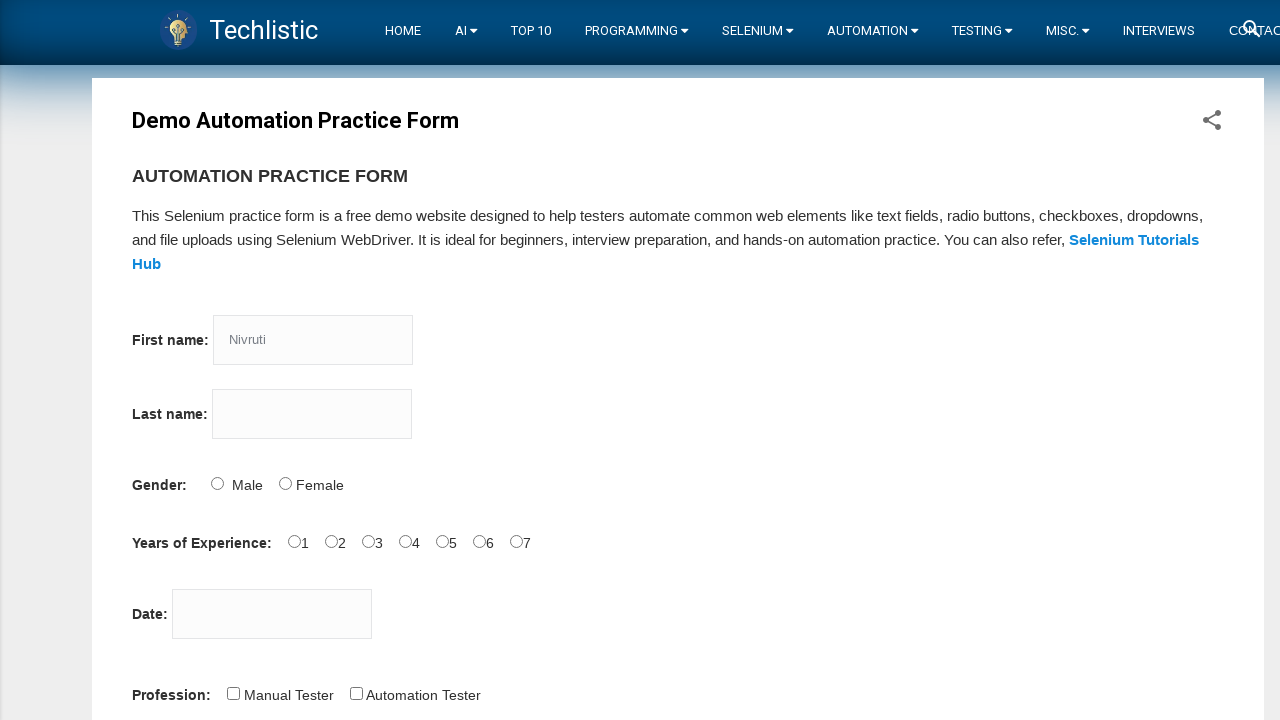

Filled last name field with 'Rode' on input[name='lastname']
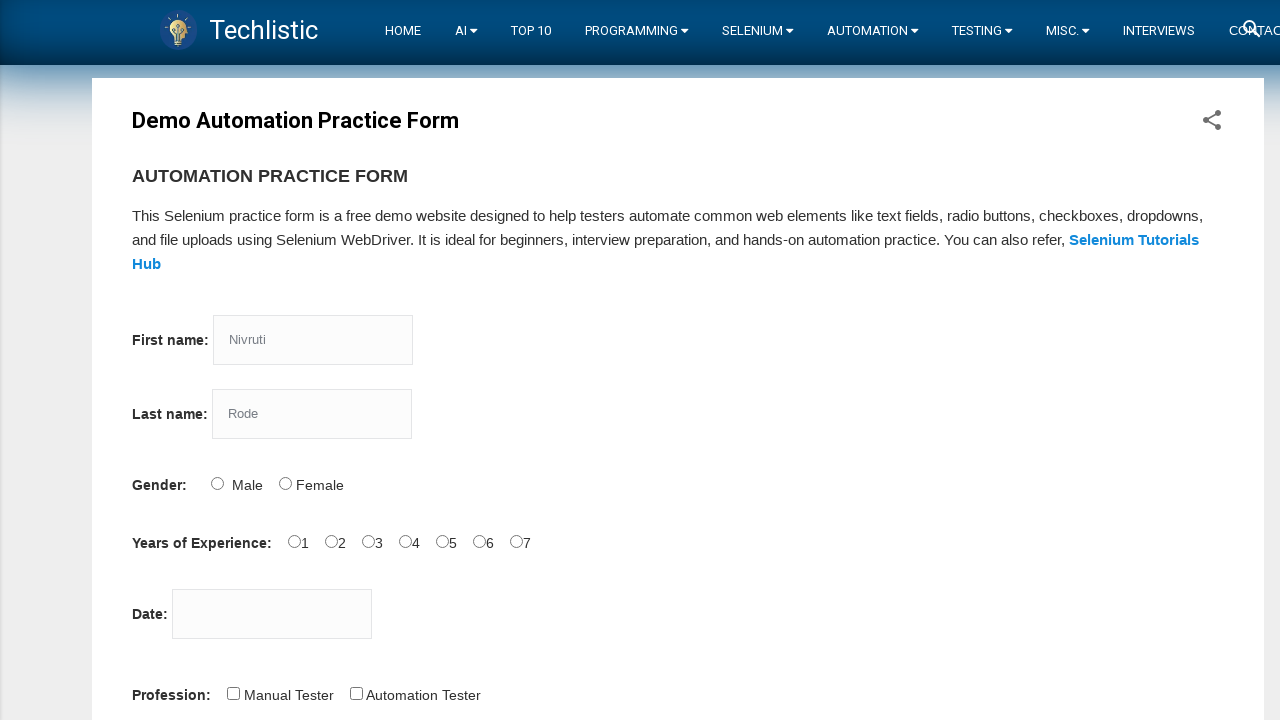

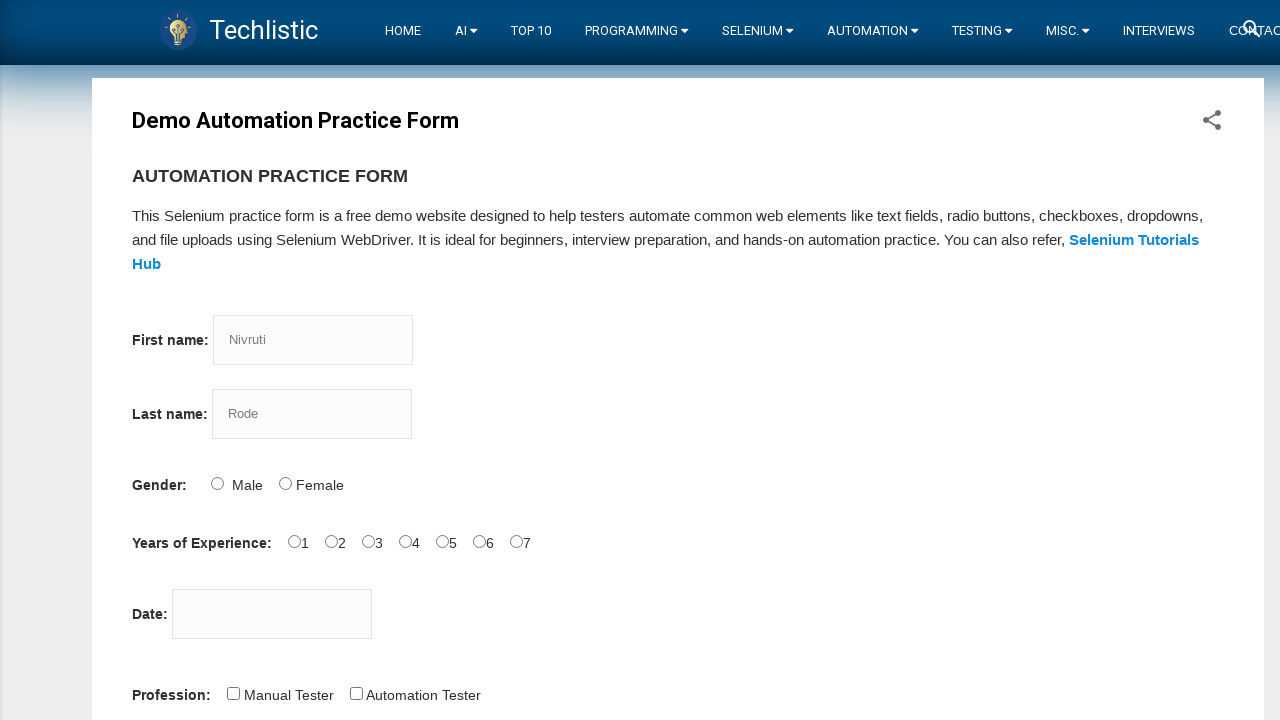